Tests element highlighting functionality by navigating to a page with many elements and visually highlighting a specific element with a red dashed border

Starting URL: http://the-internet.herokuapp.com/large

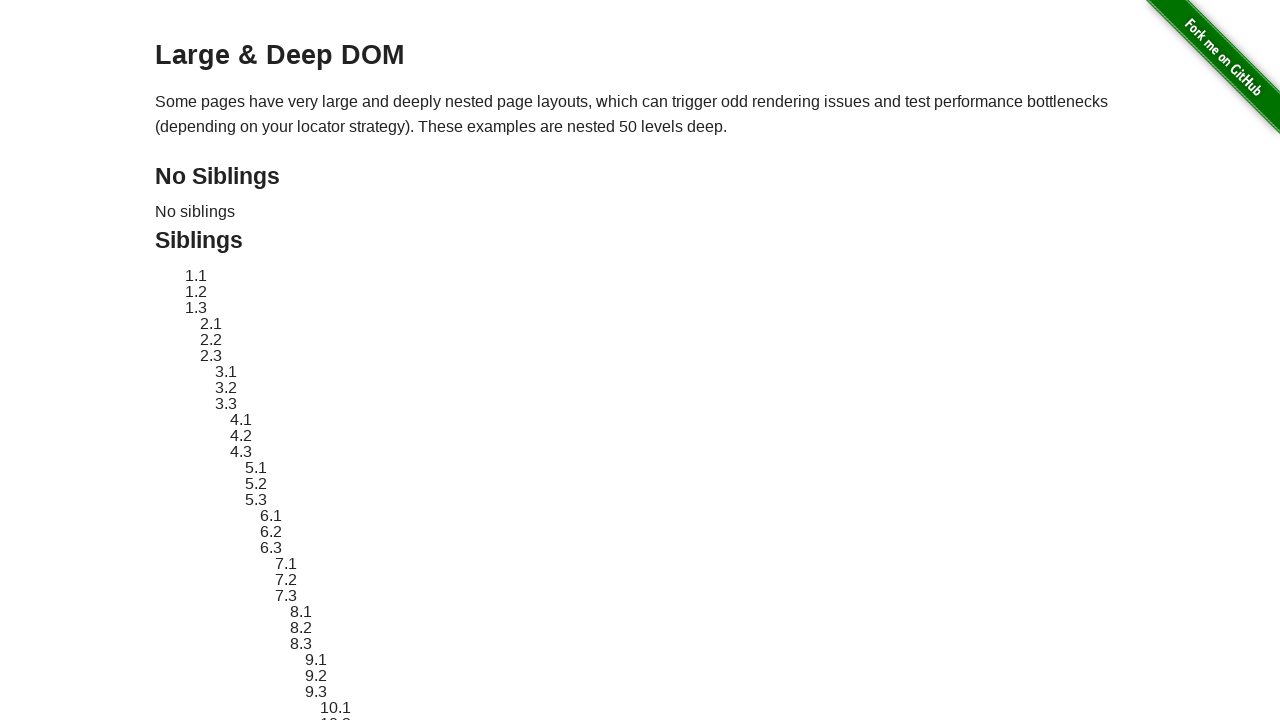

Navigated to page with many elements at http://the-internet.herokuapp.com/large
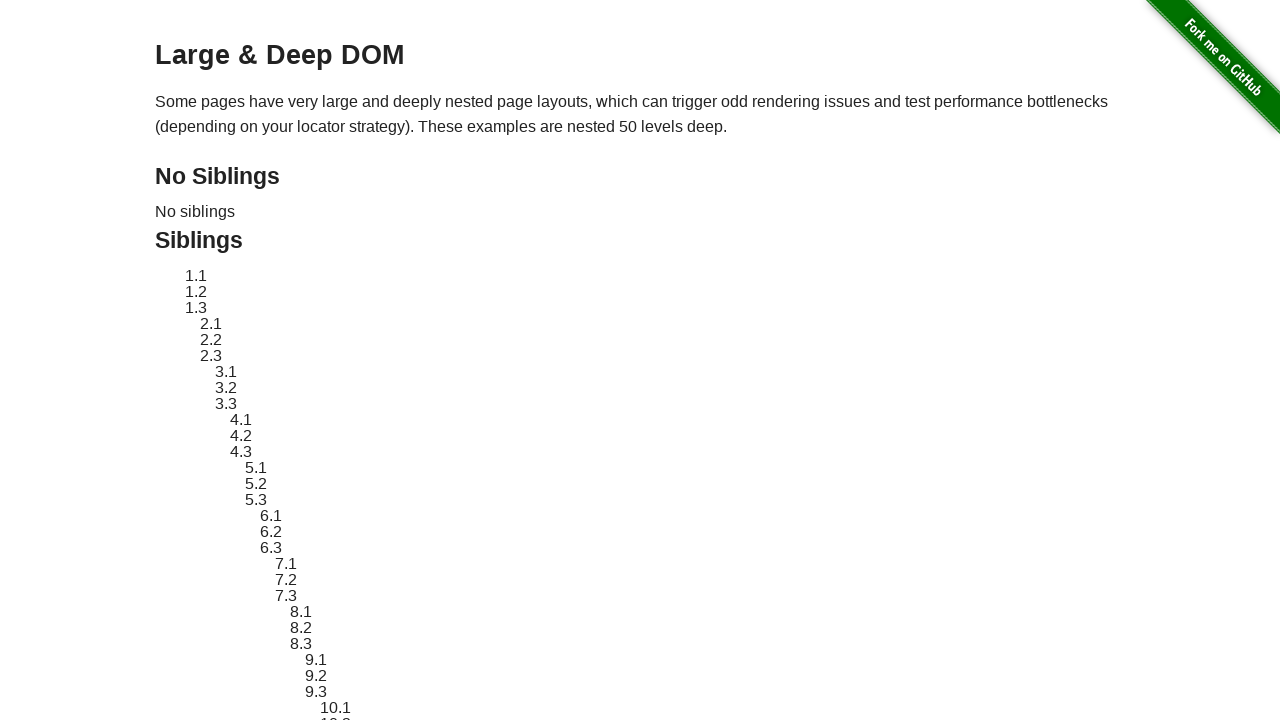

Located target element with ID sibling-2.3
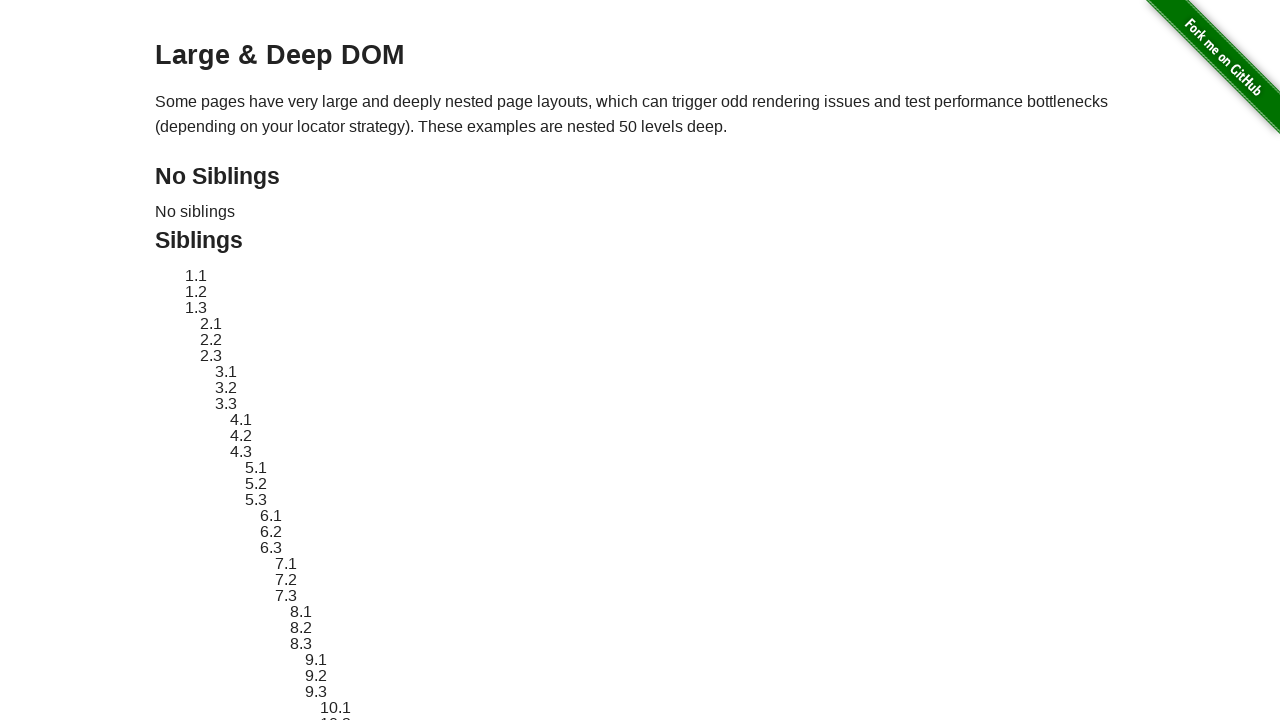

Target element is now visible
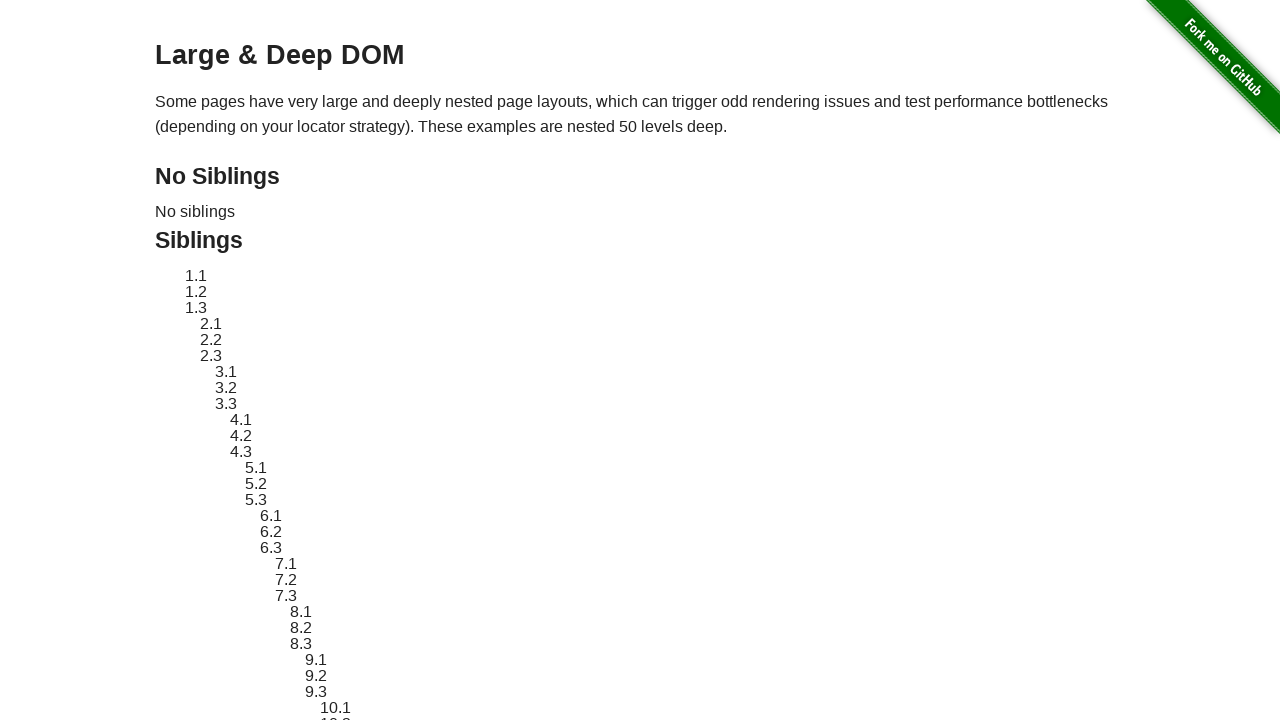

Applied red dashed border styling to target element
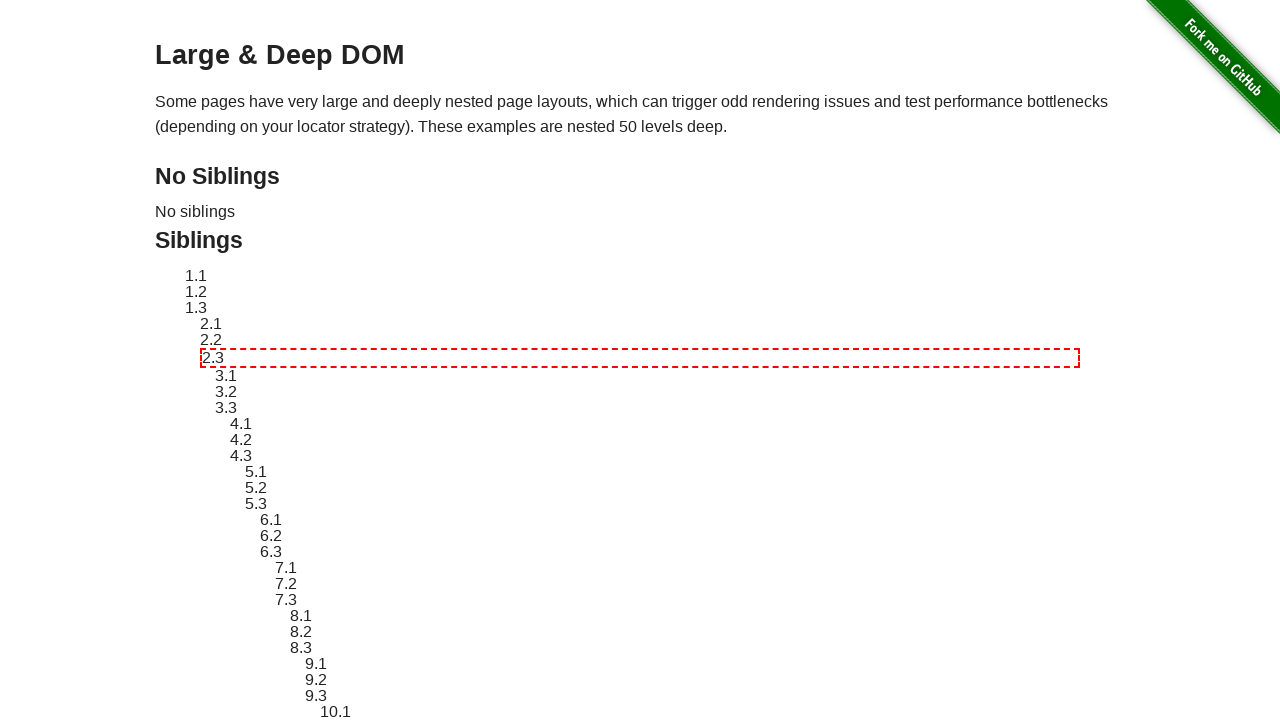

Waited 3 seconds to observe the highlight effect
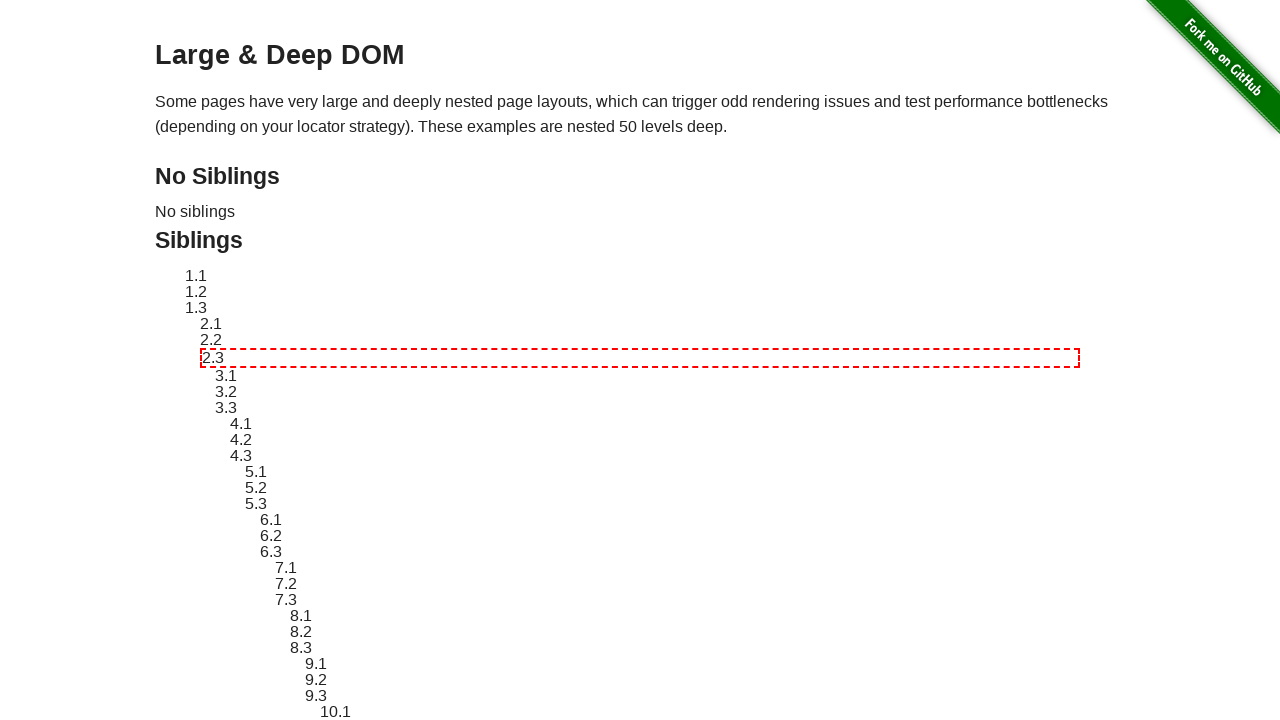

Reverted element styling back to original state
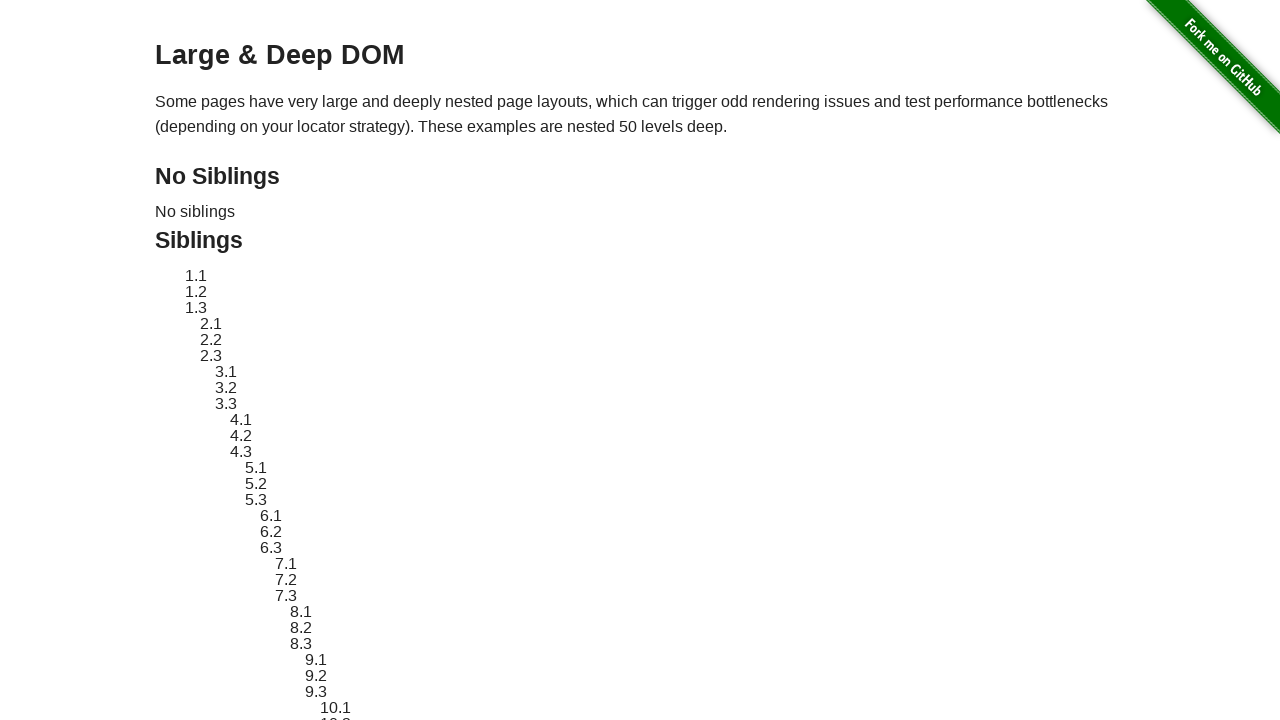

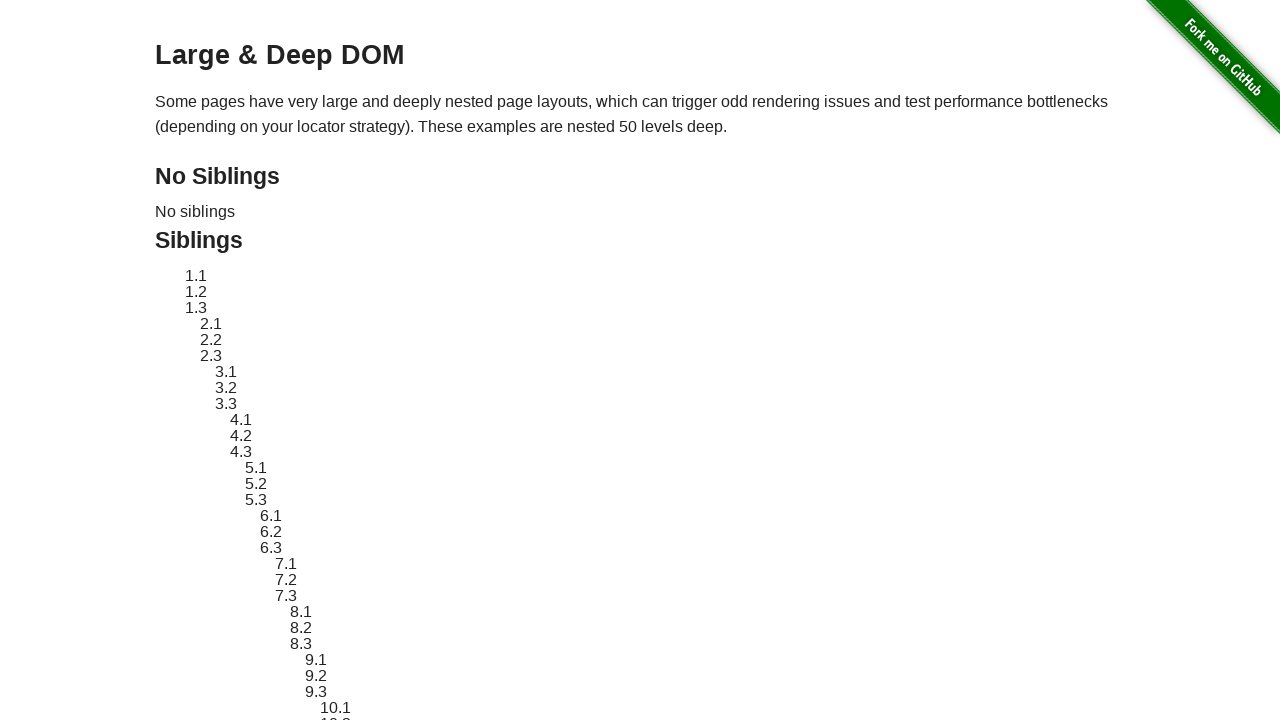